Tests multi-select dropdown functionality by selecting all even-numbered options, verifying selections, and then deselecting all options

Starting URL: http://automationbykrishna.com/

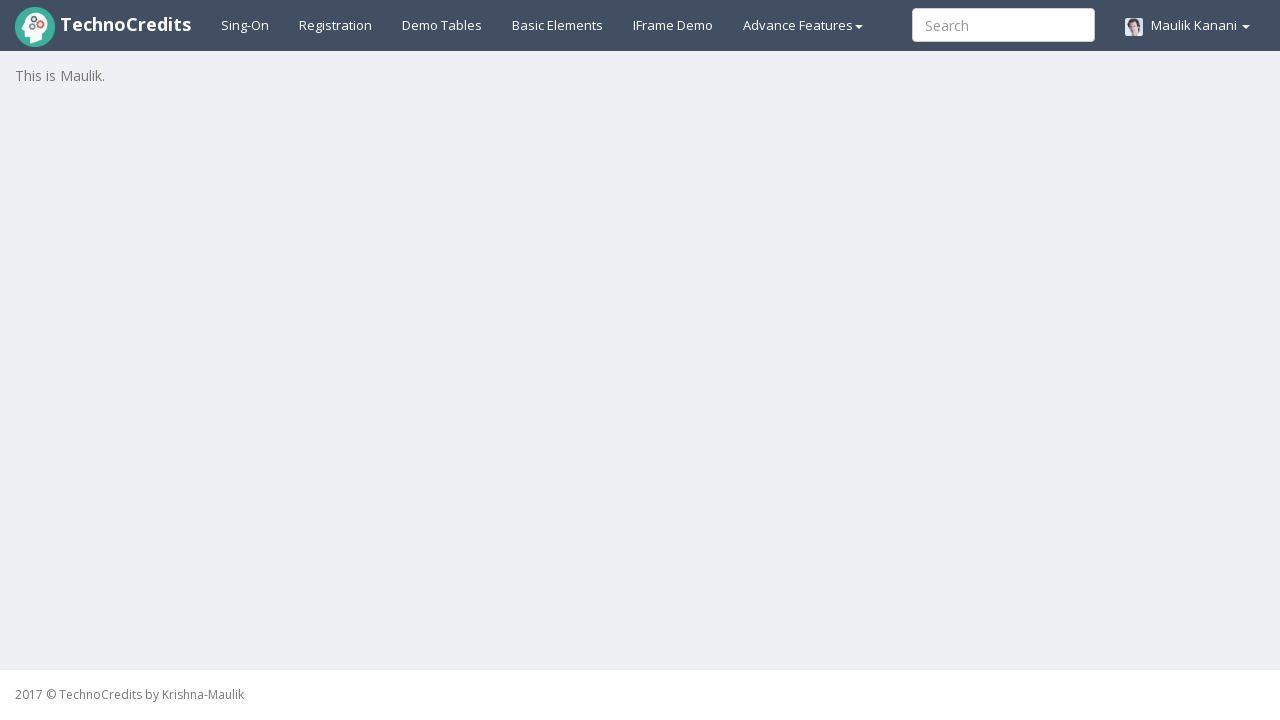

Clicked on Basic Elements menu option at (558, 25) on xpath=//a[@id='basicelements']
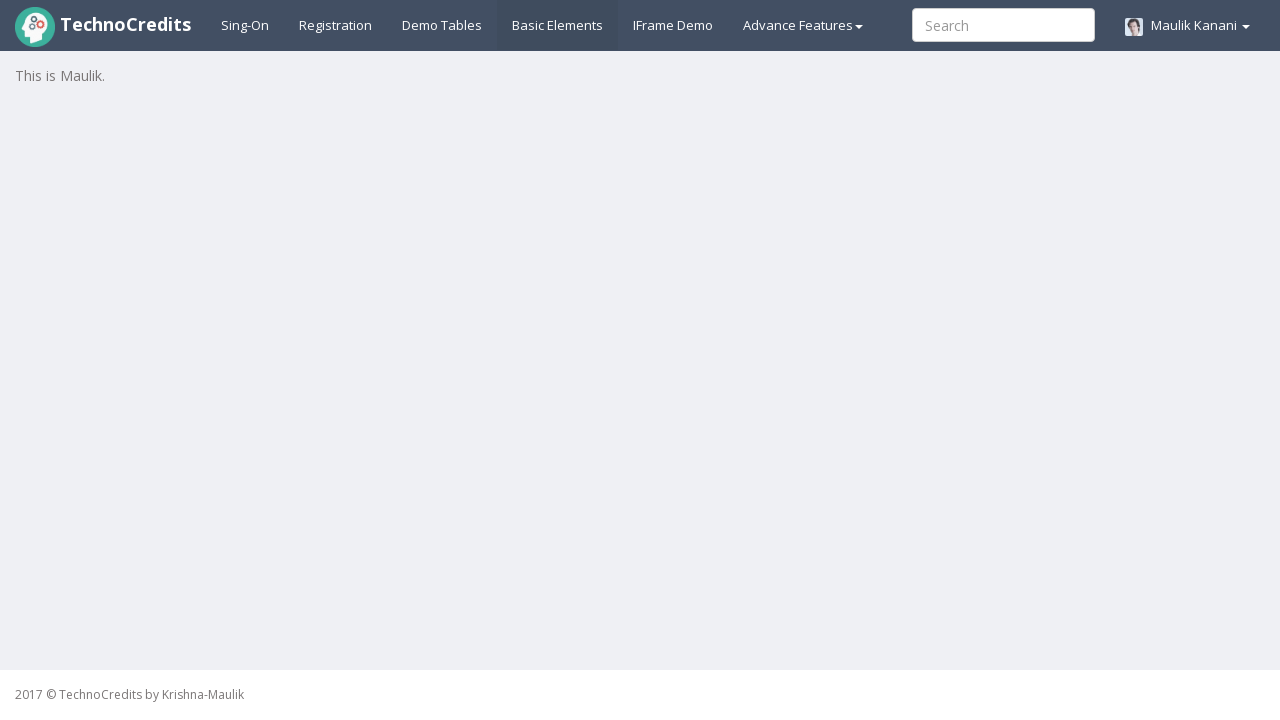

Waited for page to load
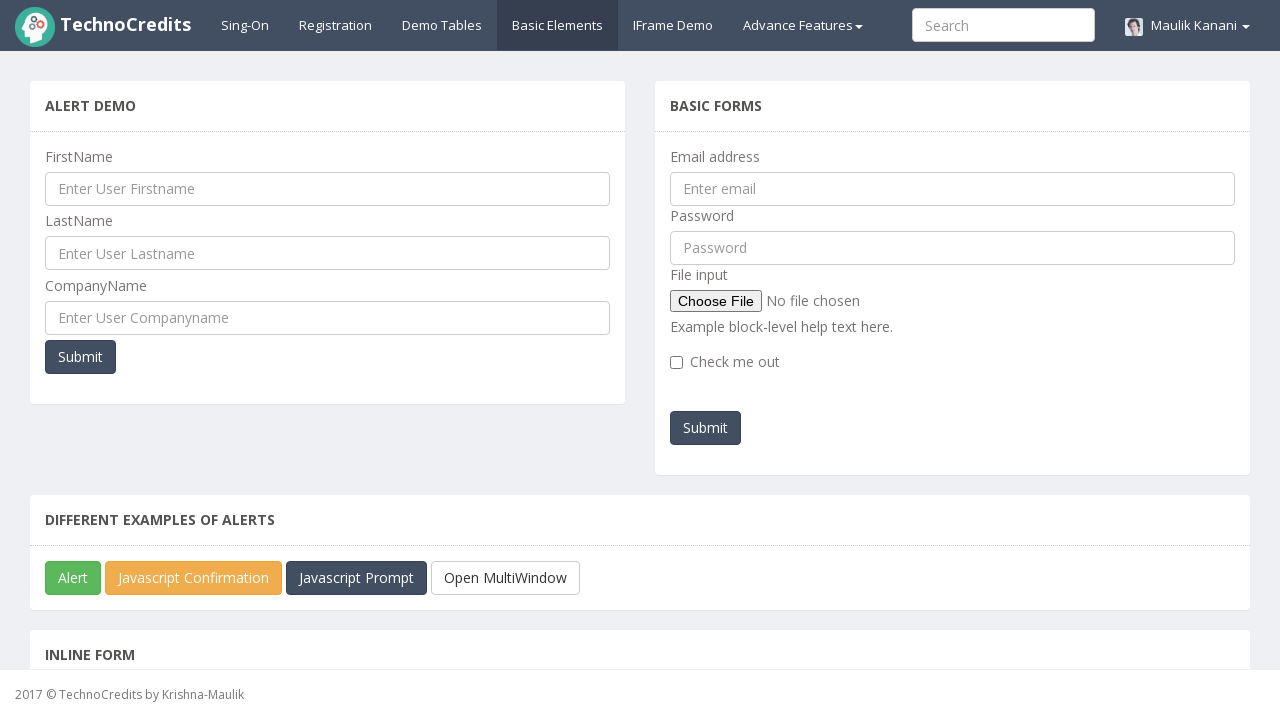

Scrolled multi-select dropdown into view
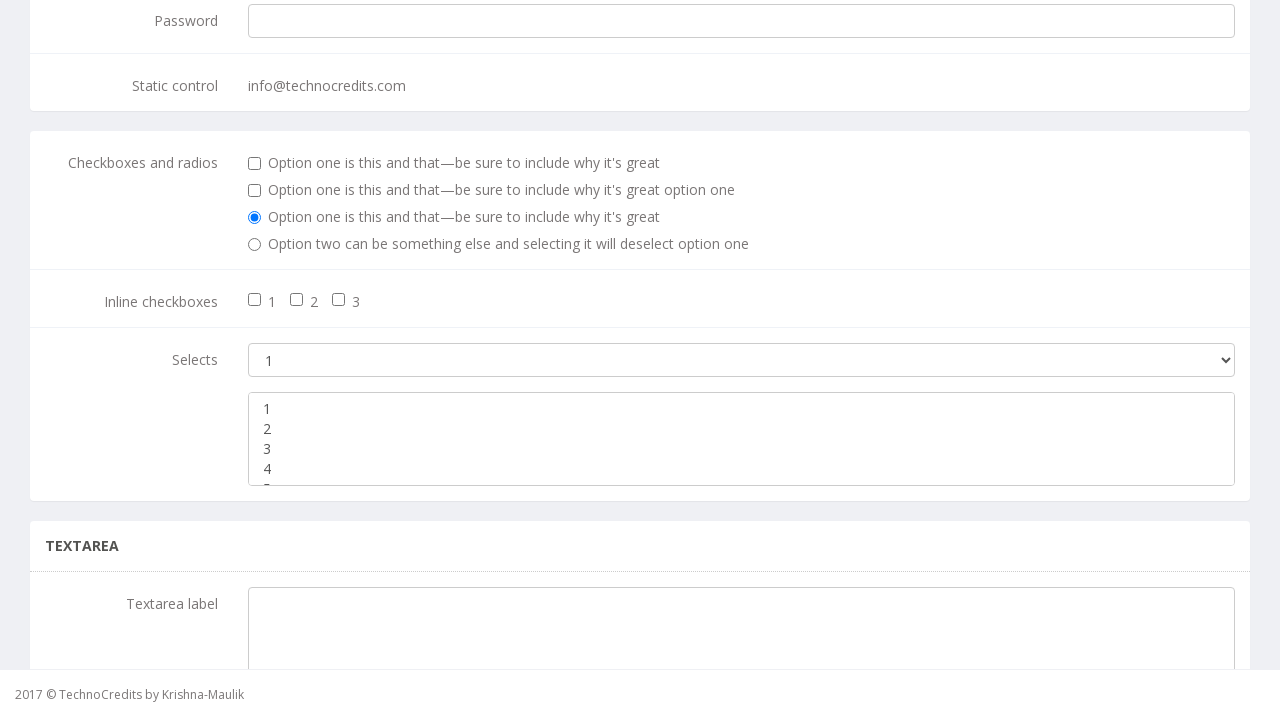

Located multi-select dropdown element
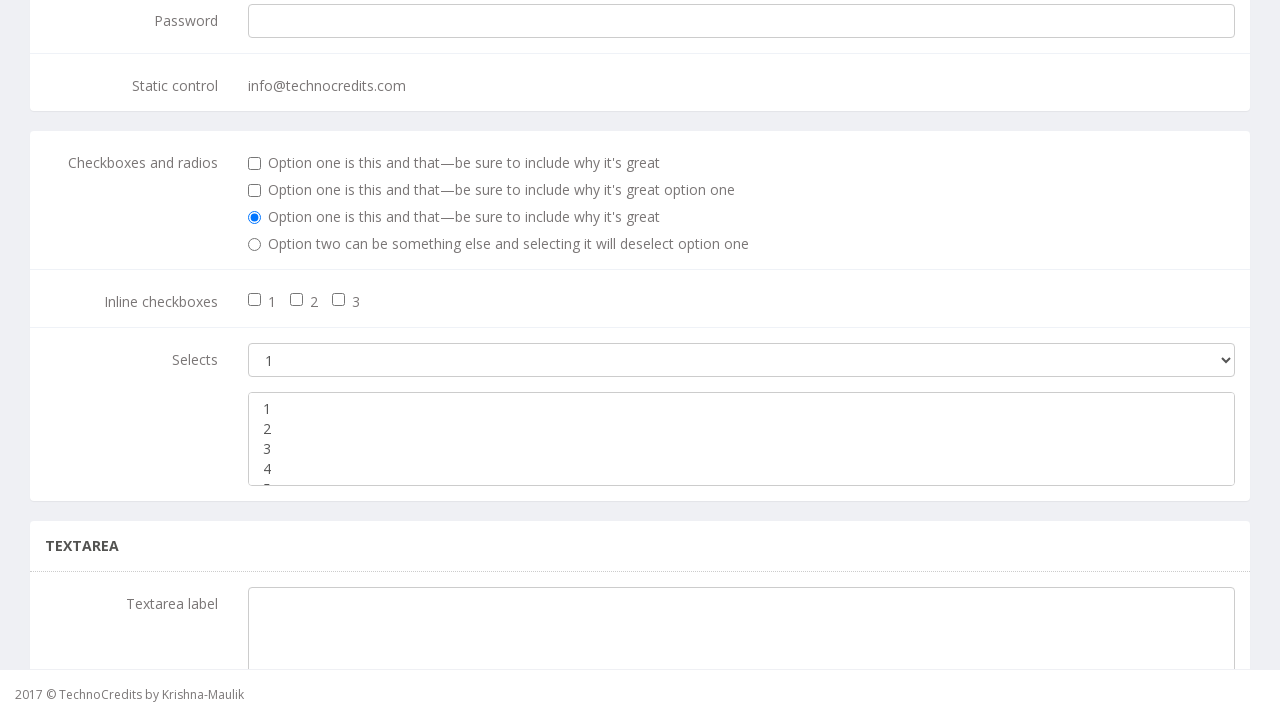

Retrieved all 5 options from dropdown
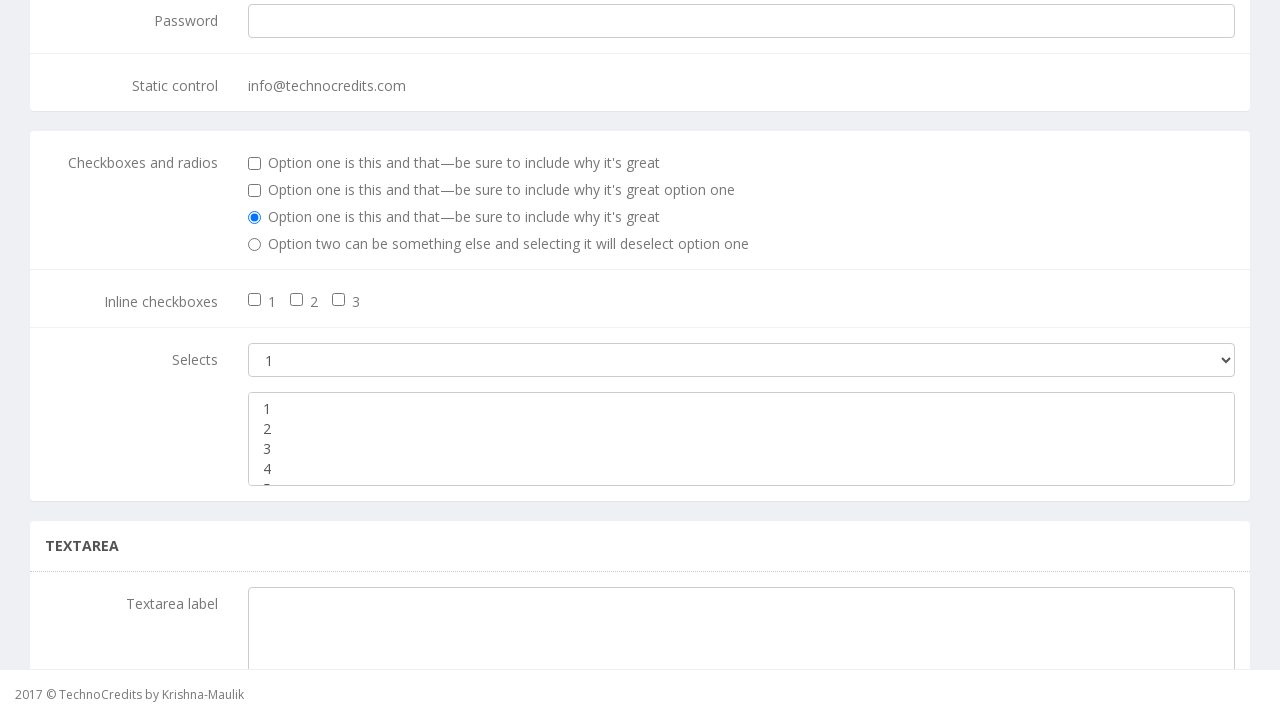

Selected even-numbered option: 2 on xpath=//select[@class='form-control']
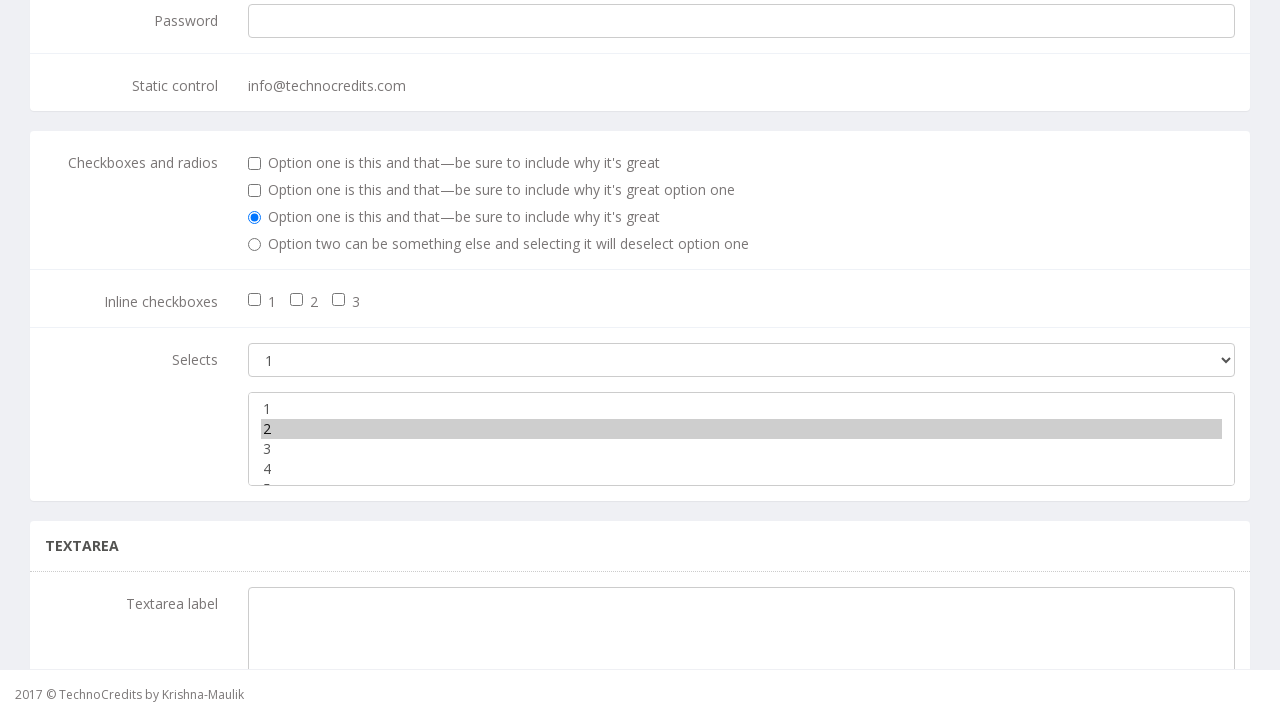

Selected even-numbered option: 4 on xpath=//select[@class='form-control']
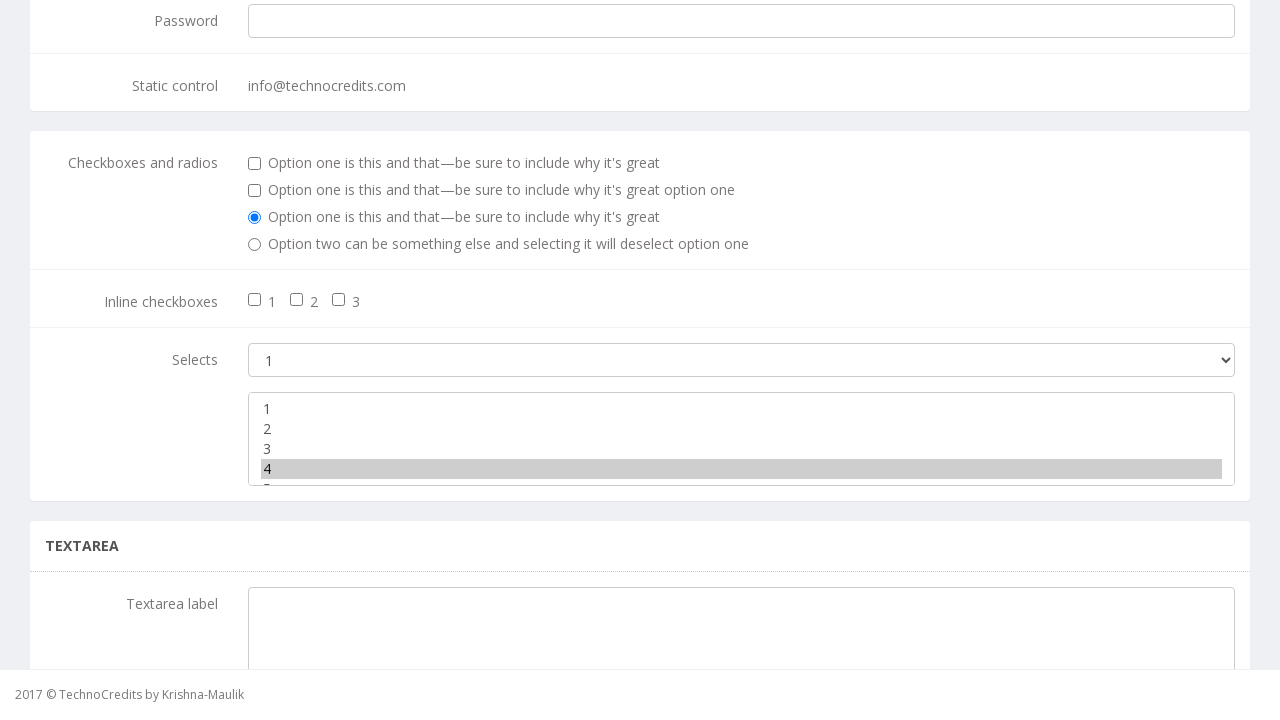

Verified selected options: ['4']
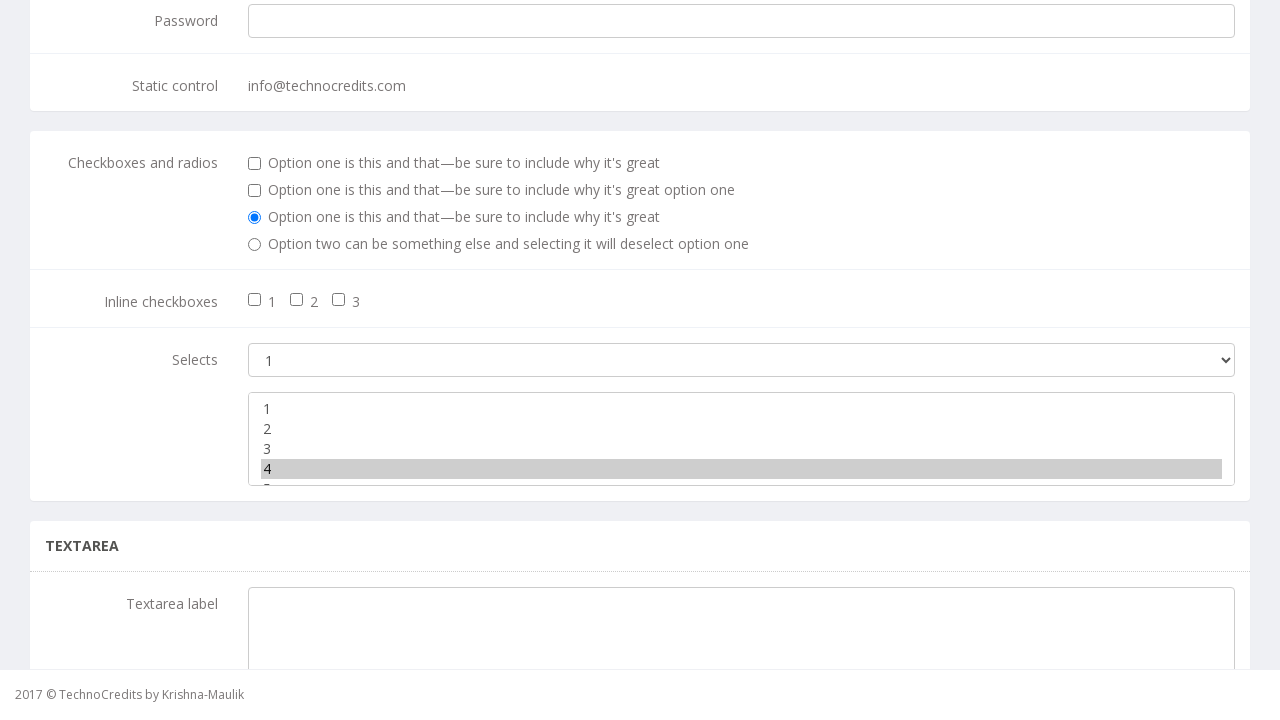

Deselected all options from dropdown
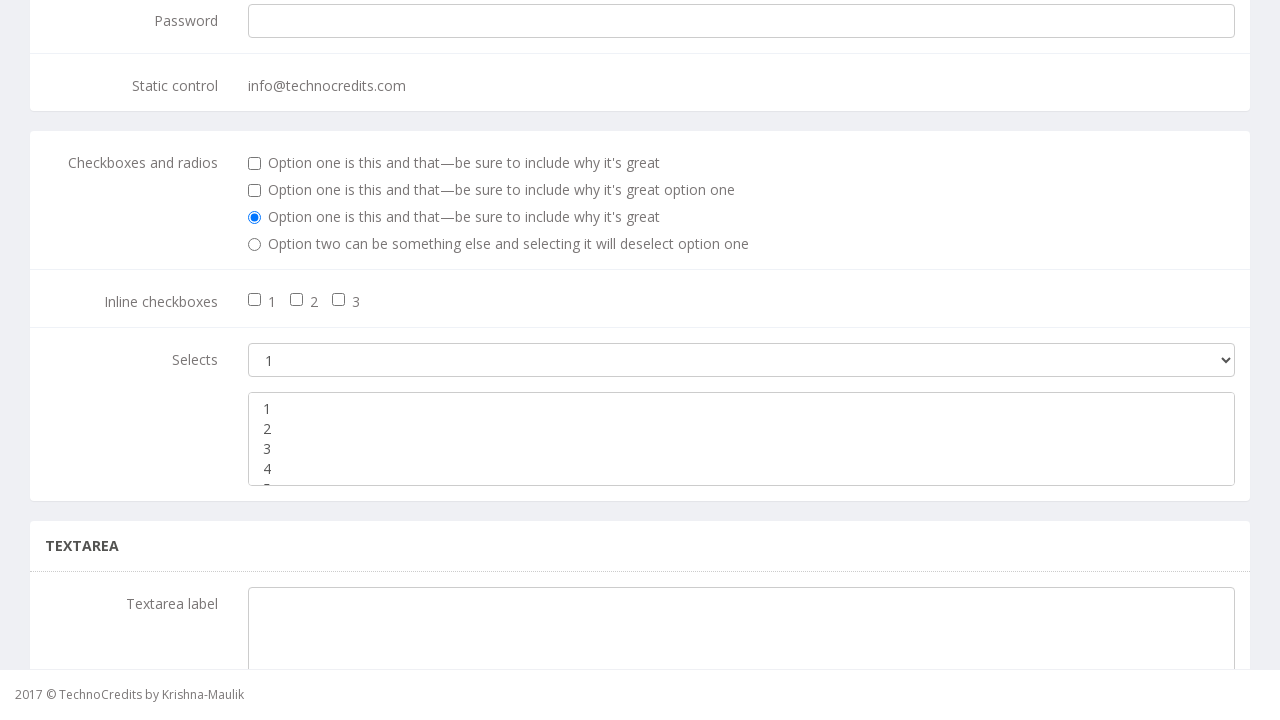

Verified all options deselected - selected count: 0
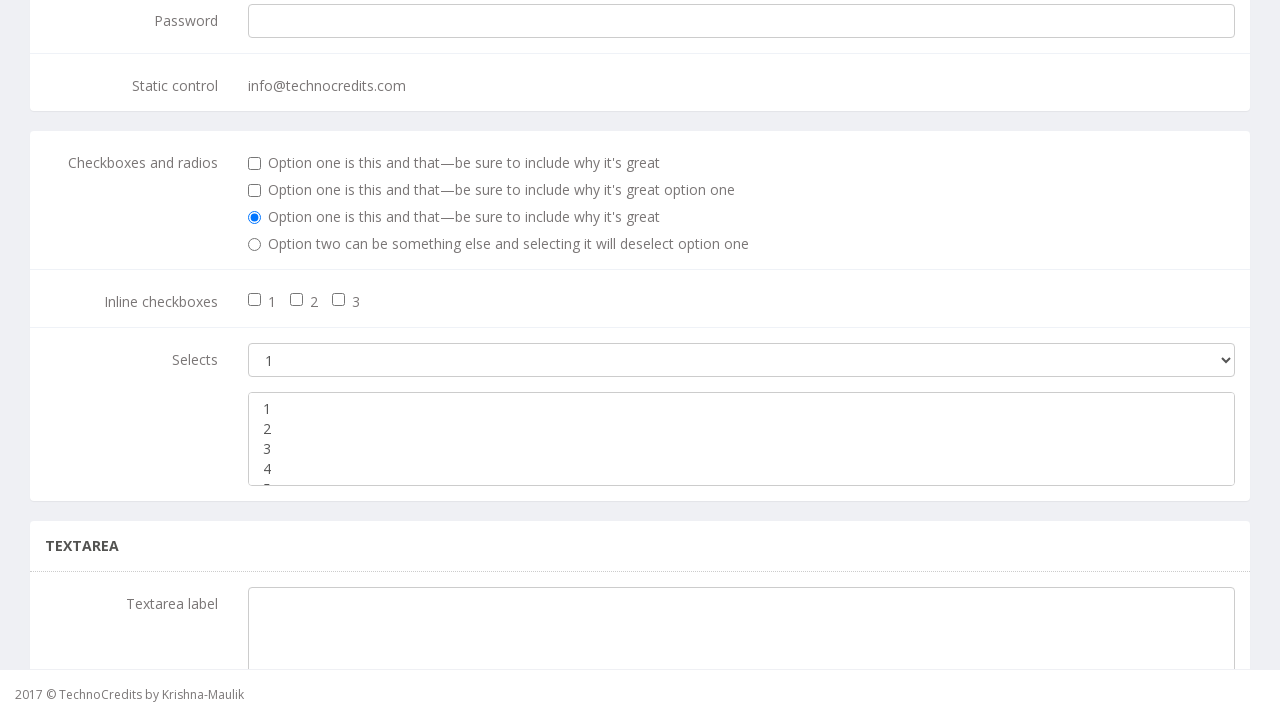

Assertion passed: all options successfully deselected
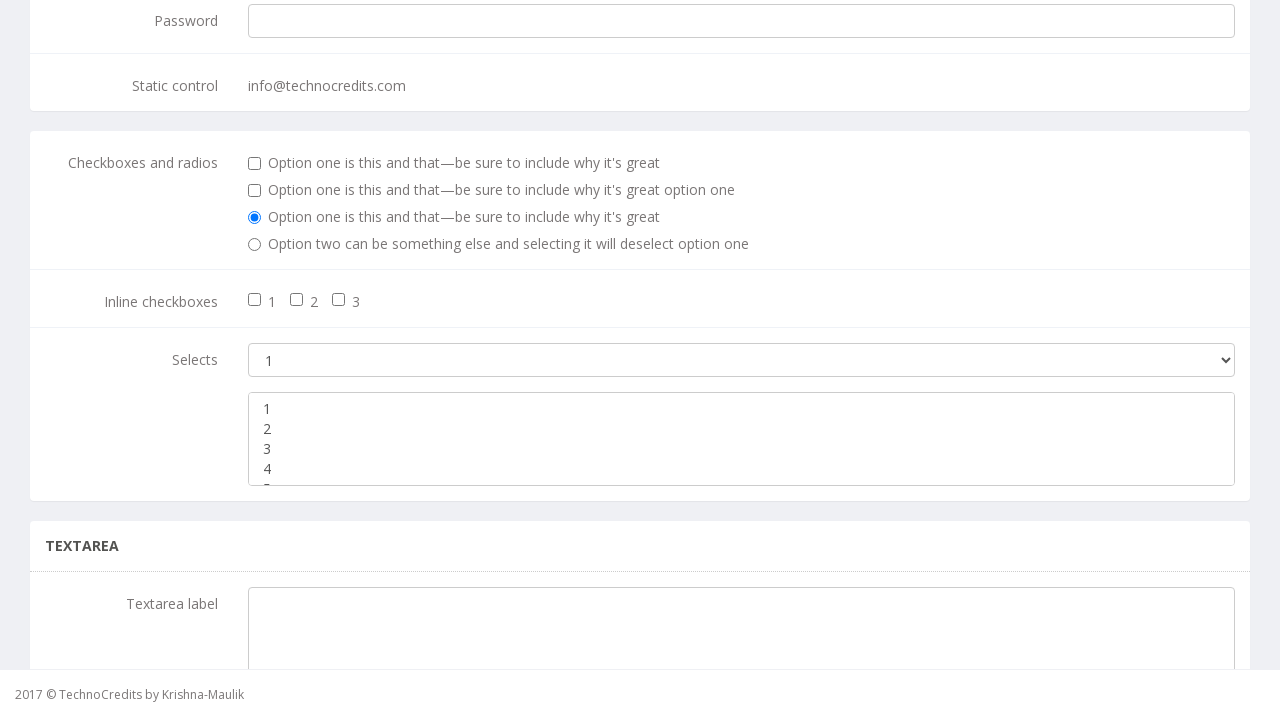

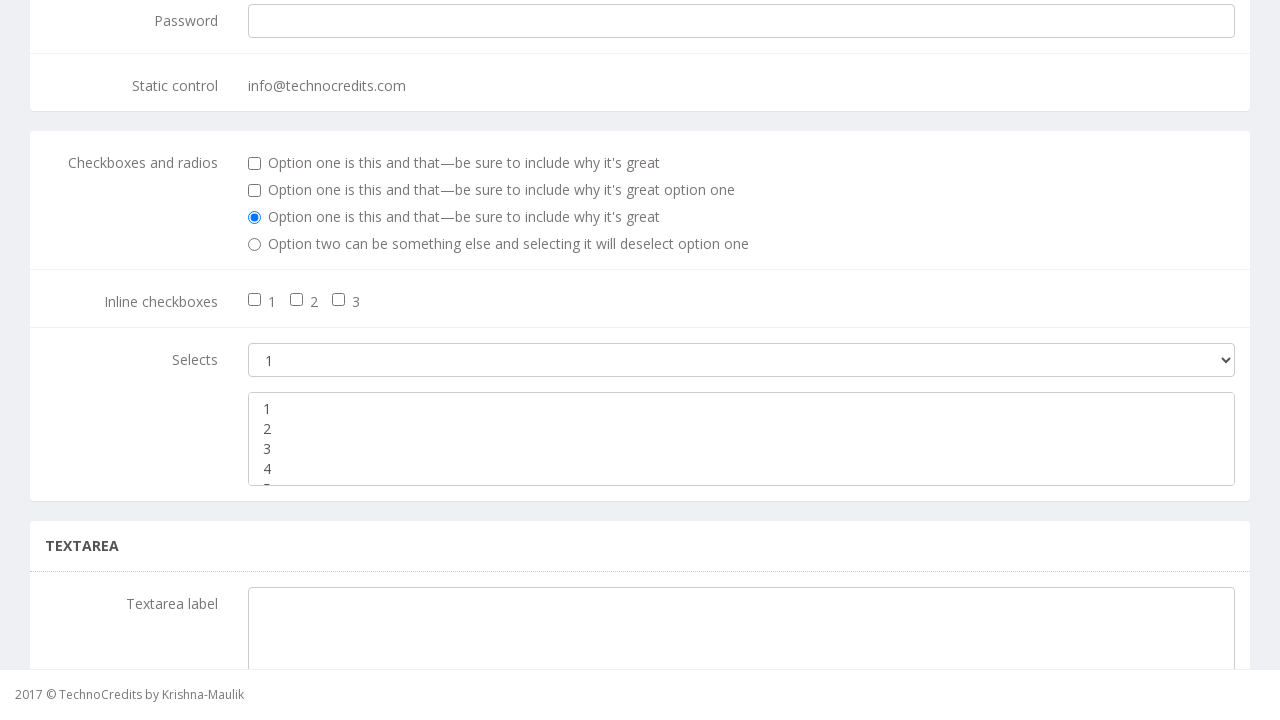